Tests adding an item to the shopping cart by clicking the first product's add-to-cart button and verifying the item details appear in the cart.

Starting URL: https://www.bstackdemo.com/

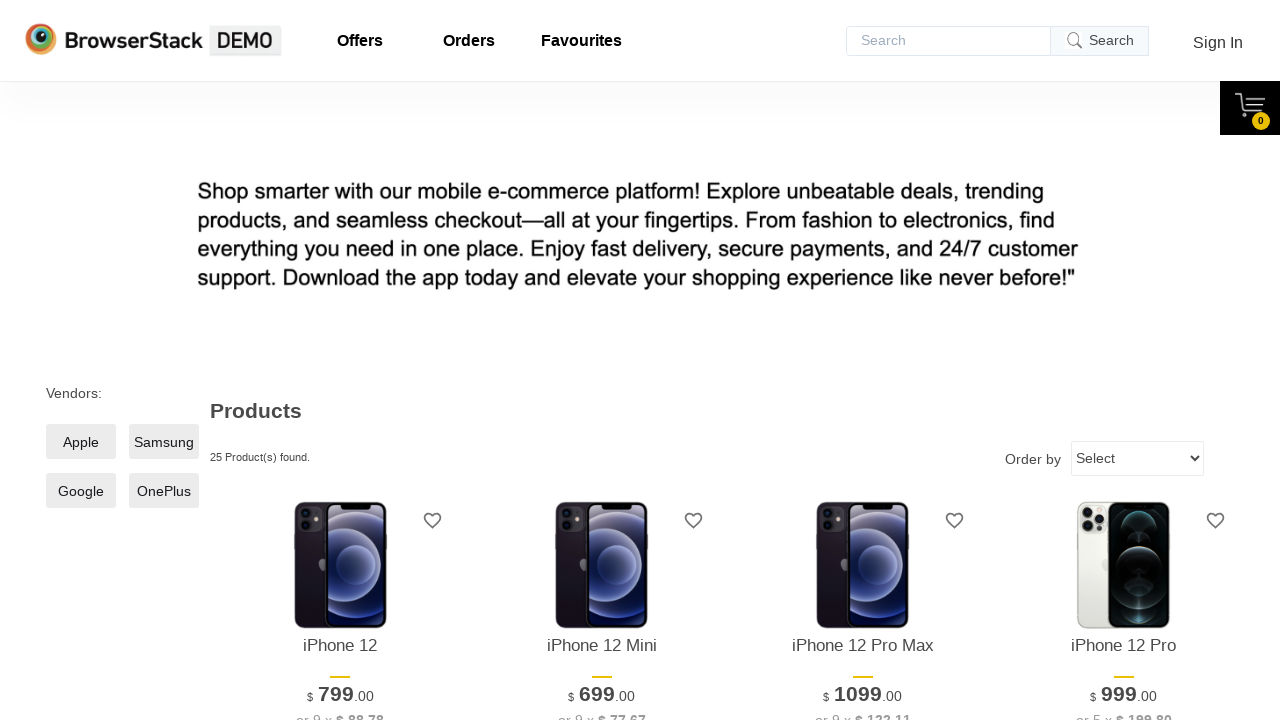

Waited for add-to-cart buttons to load on product shelf
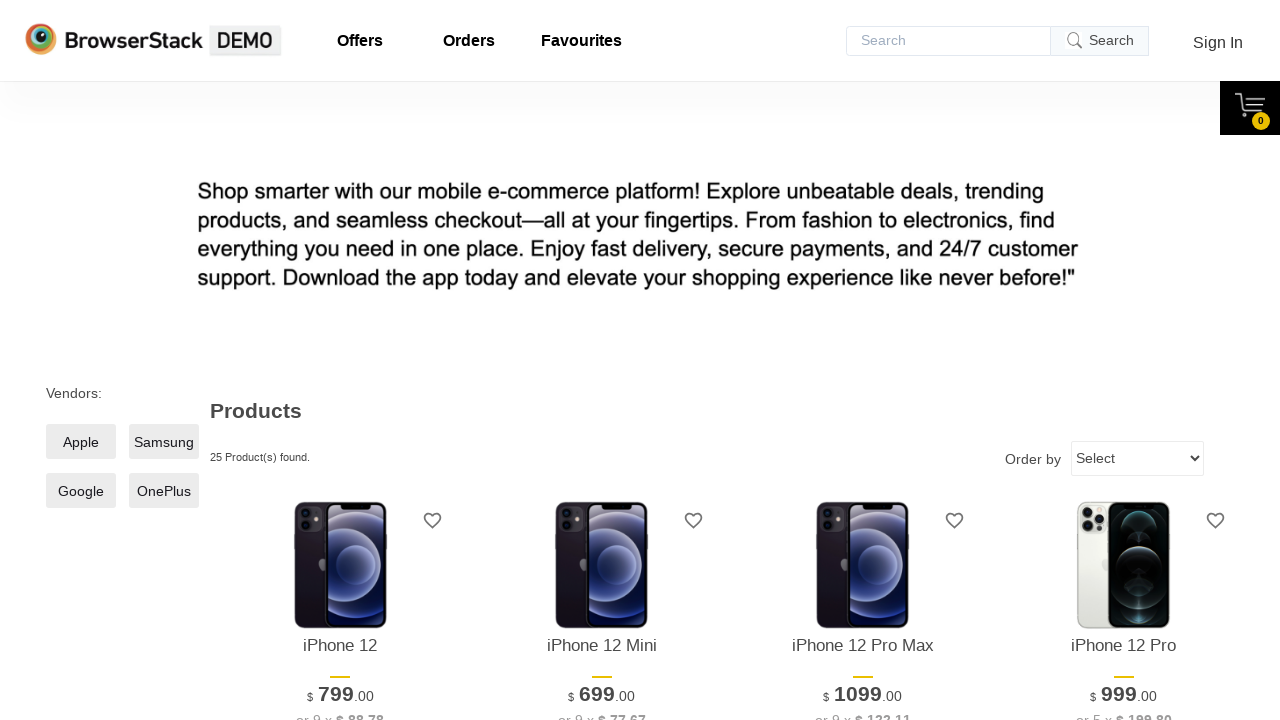

Clicked add-to-cart button on first product at (340, 361) on div.shelf-item__buy-btn >> nth=0
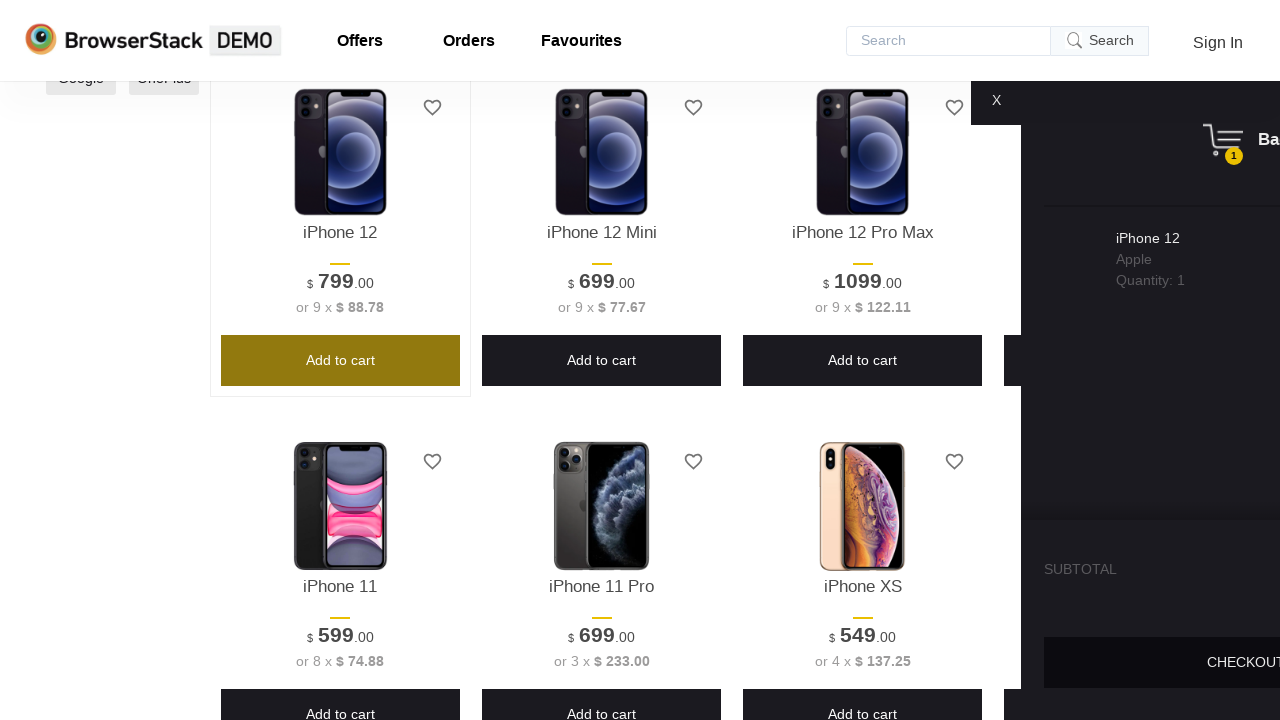

Waited for item details to appear in cart
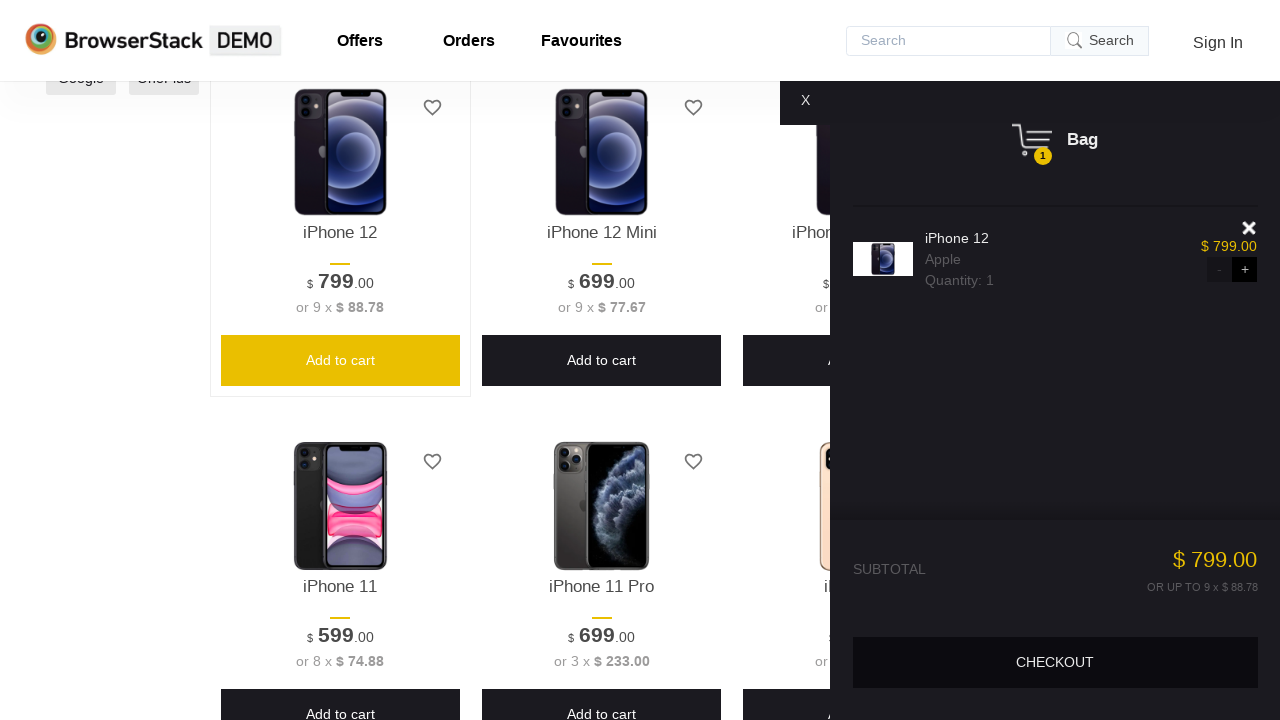

Verified item details are visible in cart
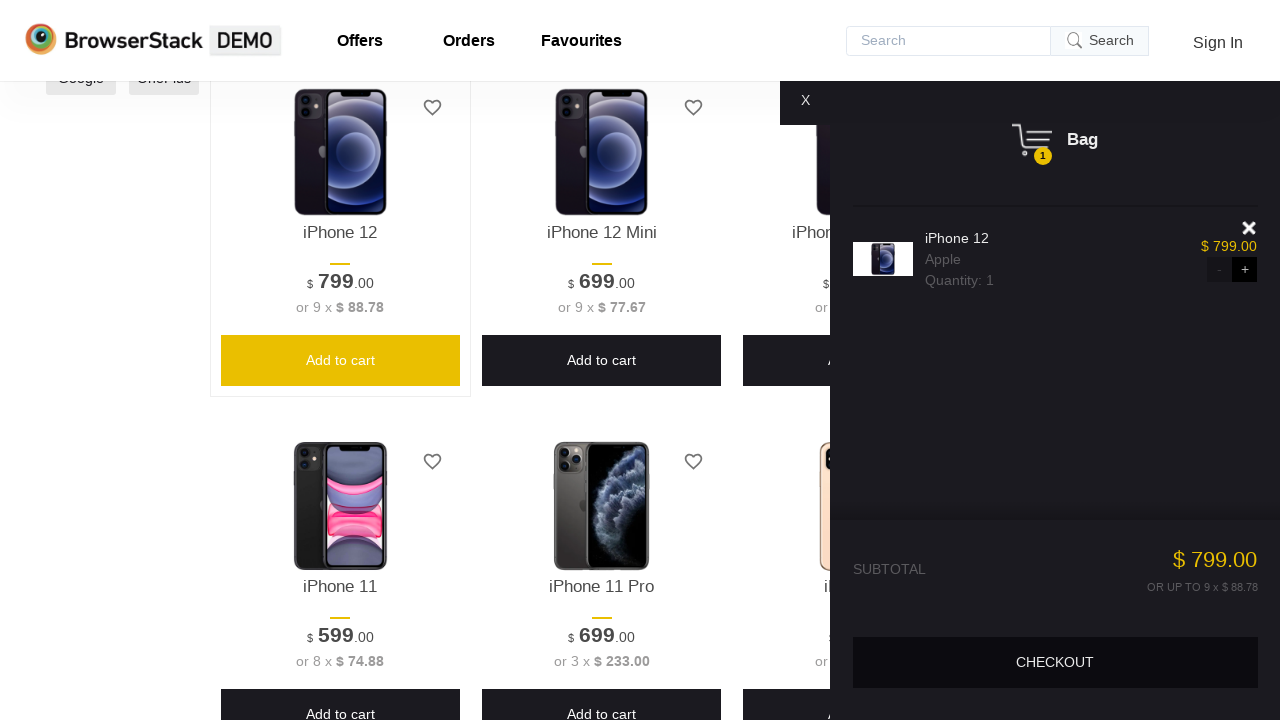

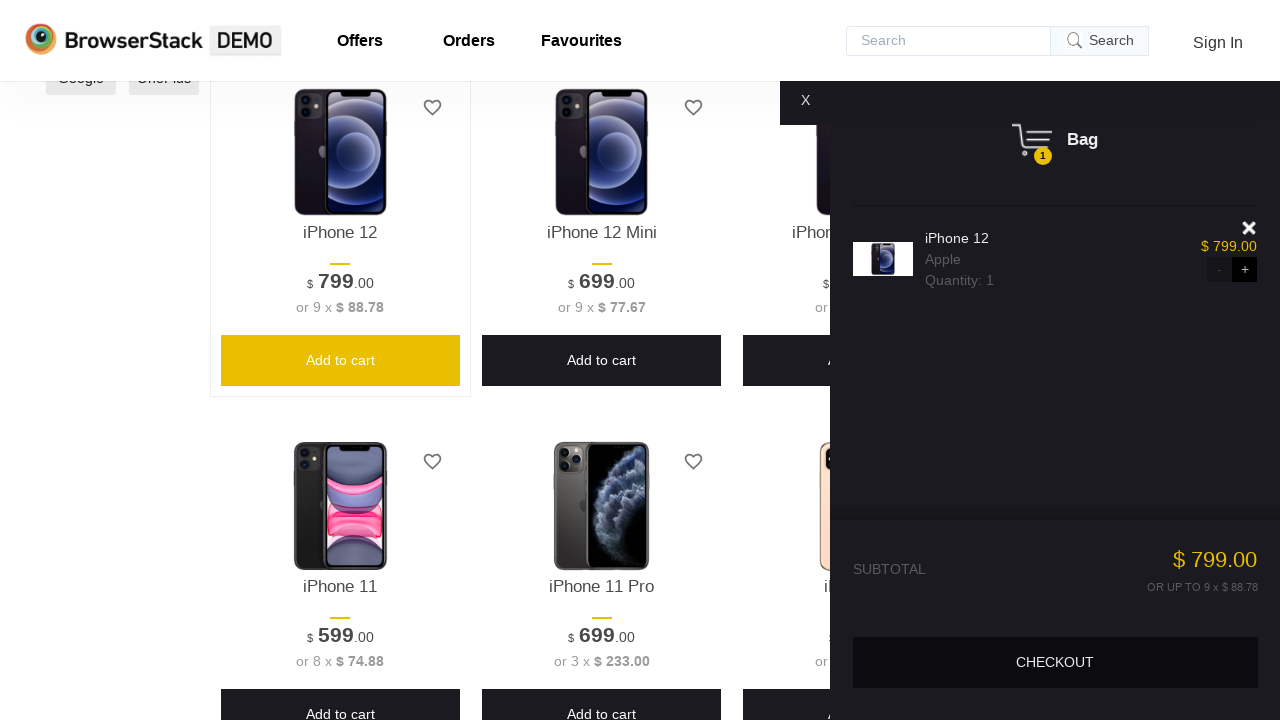